Tests that edits are saved when the edit input loses focus (blur event)

Starting URL: https://demo.playwright.dev/todomvc

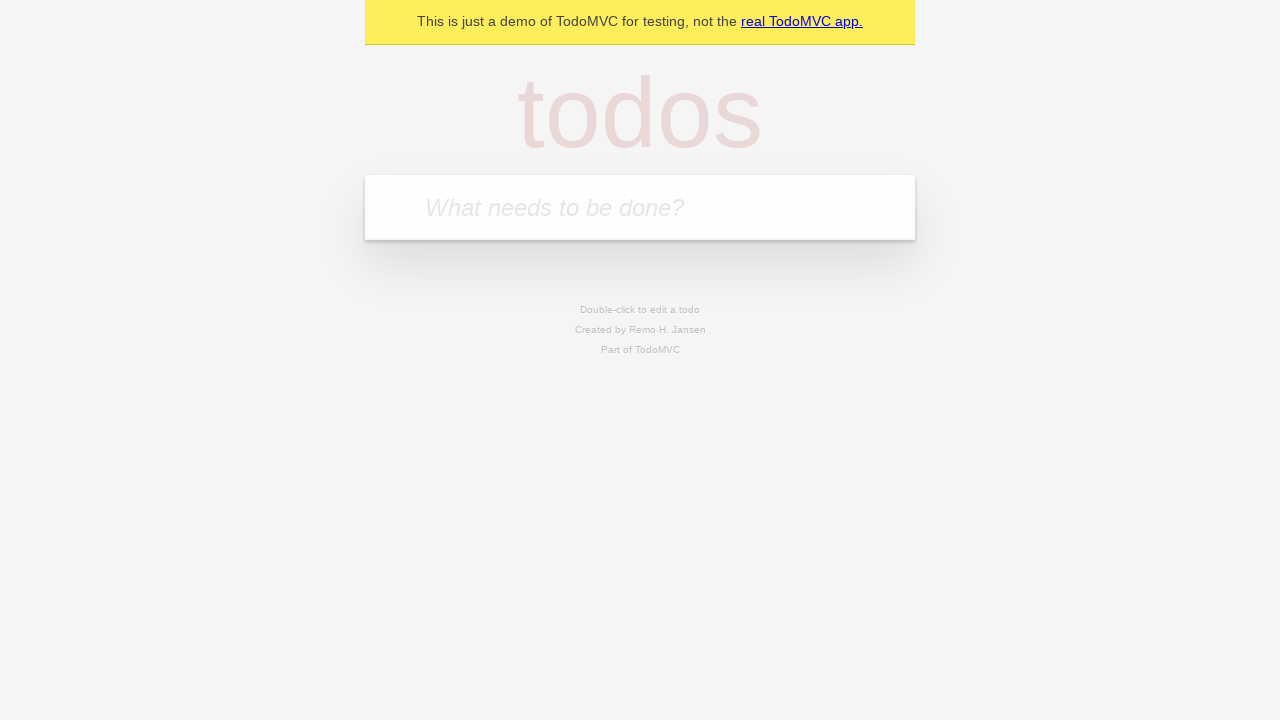

Navigated to TodoMVC demo application
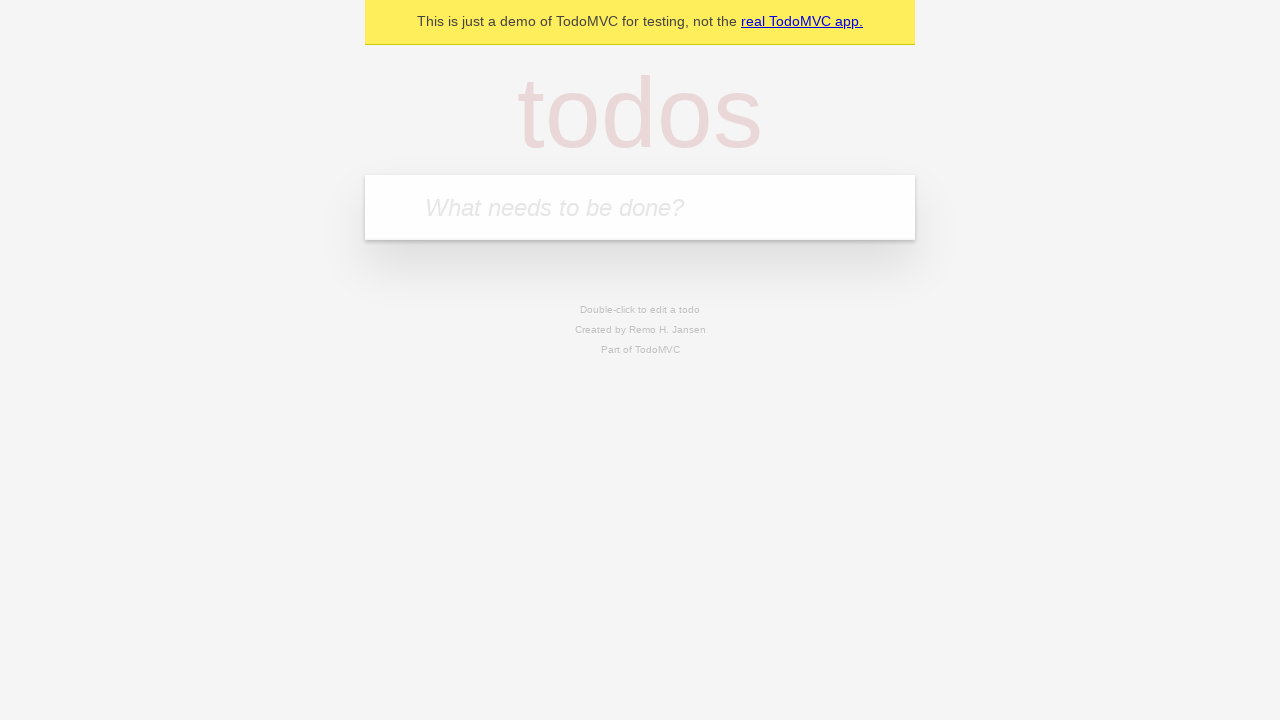

Located the todo input field
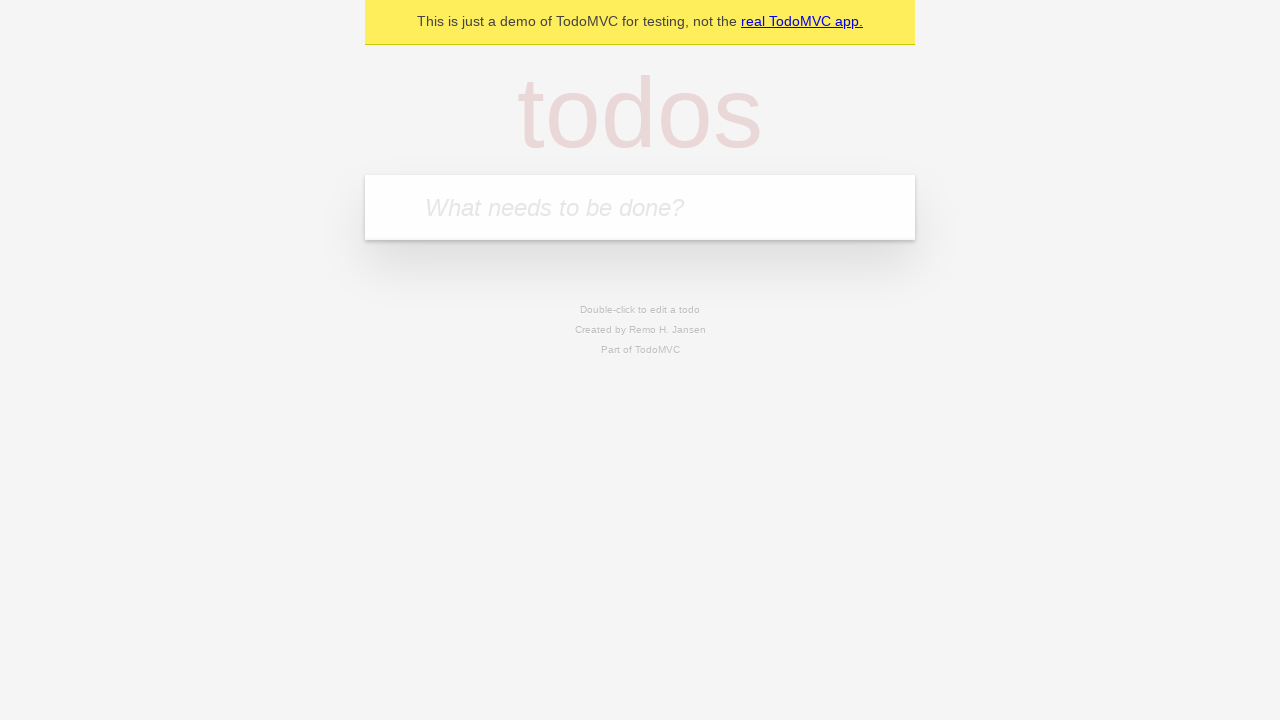

Filled todo input with 'buy some cheese' on internal:attr=[placeholder="What needs to be done?"i]
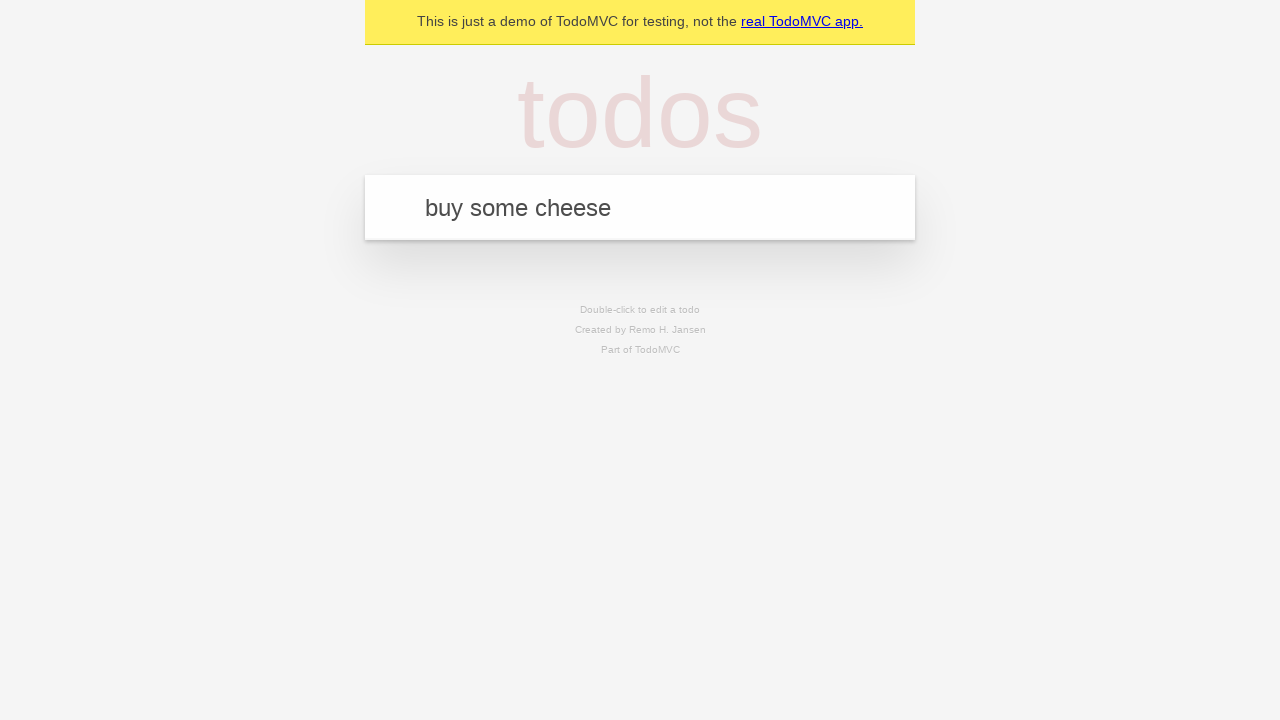

Pressed Enter to create todo 'buy some cheese' on internal:attr=[placeholder="What needs to be done?"i]
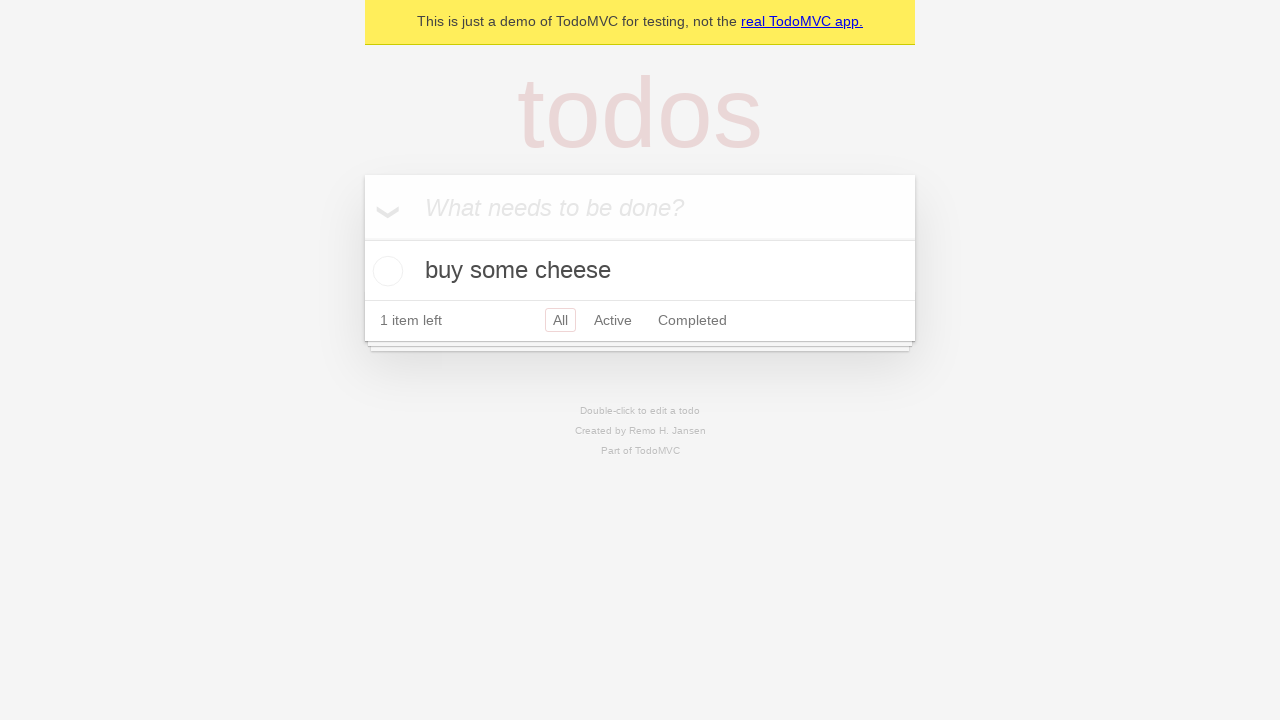

Filled todo input with 'feed the cat' on internal:attr=[placeholder="What needs to be done?"i]
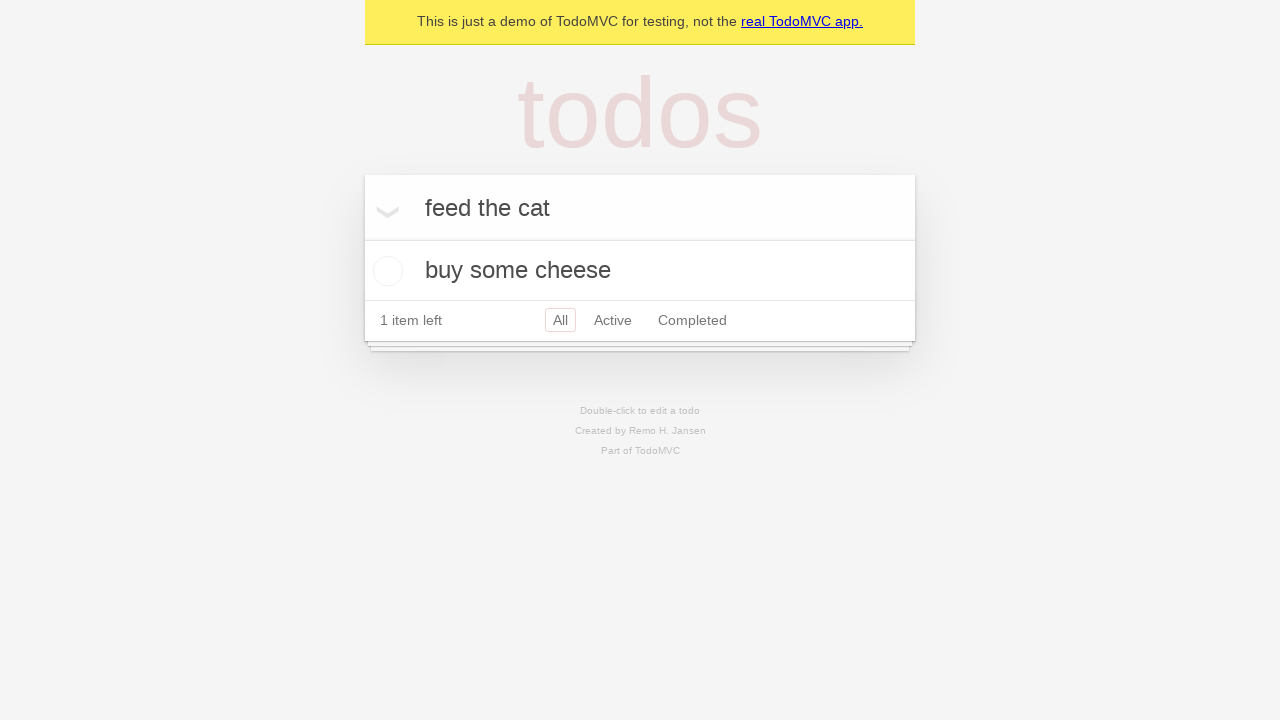

Pressed Enter to create todo 'feed the cat' on internal:attr=[placeholder="What needs to be done?"i]
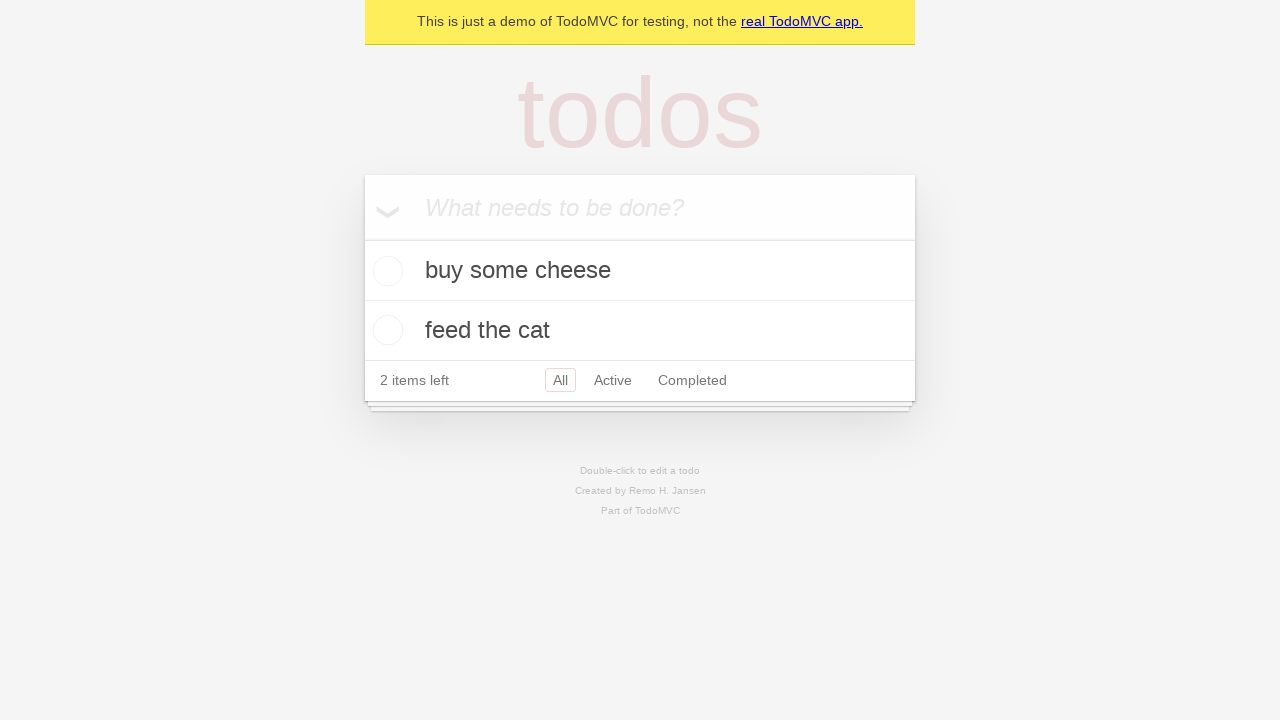

Filled todo input with 'book a doctors appointment' on internal:attr=[placeholder="What needs to be done?"i]
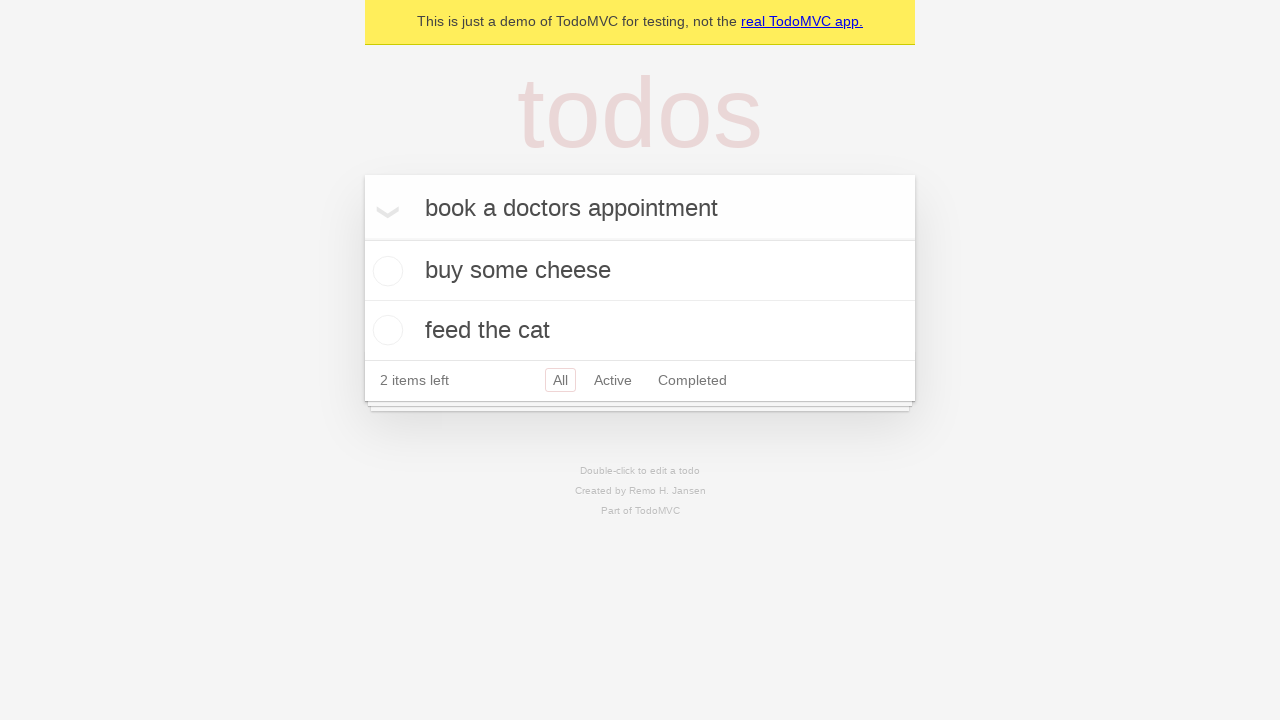

Pressed Enter to create todo 'book a doctors appointment' on internal:attr=[placeholder="What needs to be done?"i]
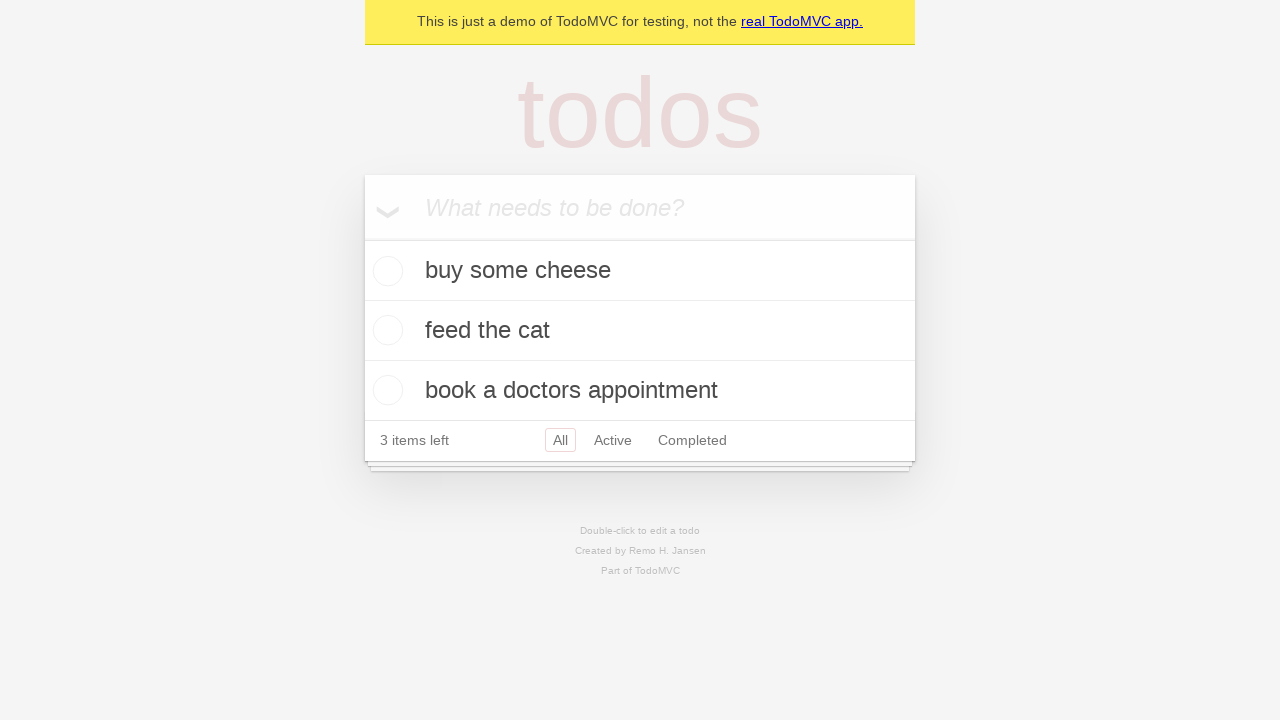

Located all todo items
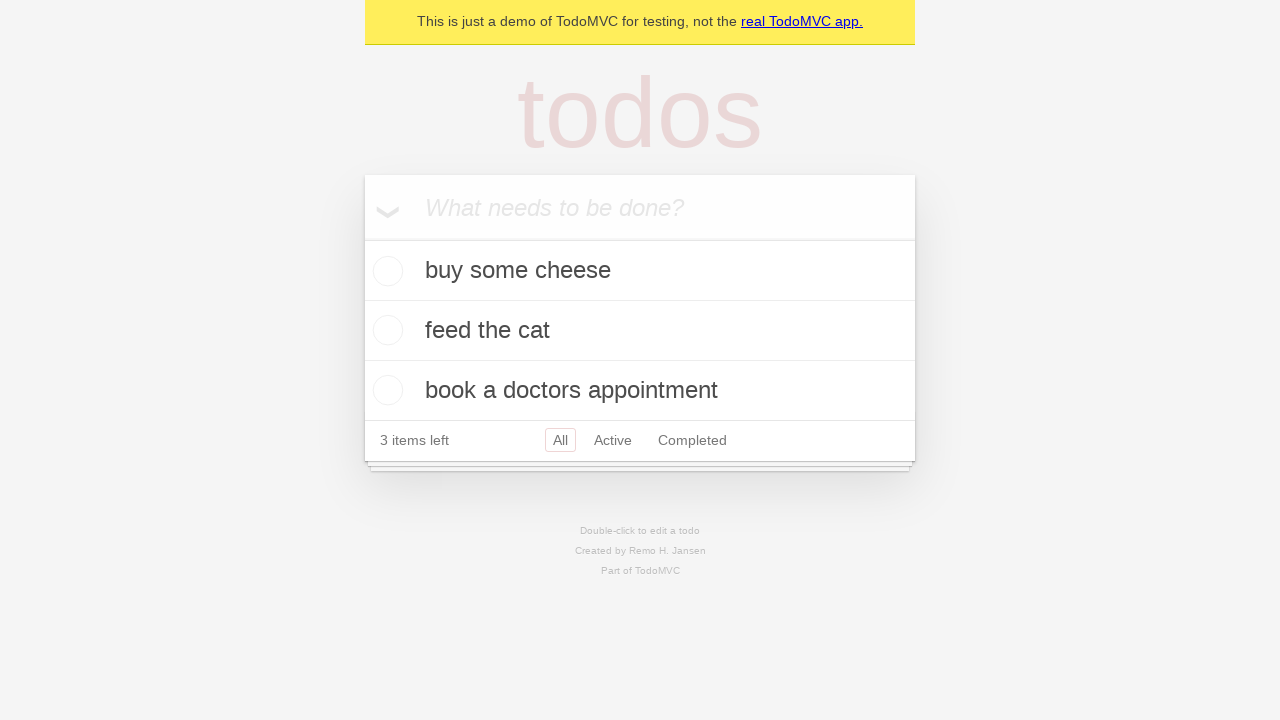

Double-clicked on the second todo item to enter edit mode at (640, 331) on internal:testid=[data-testid="todo-item"s] >> nth=1
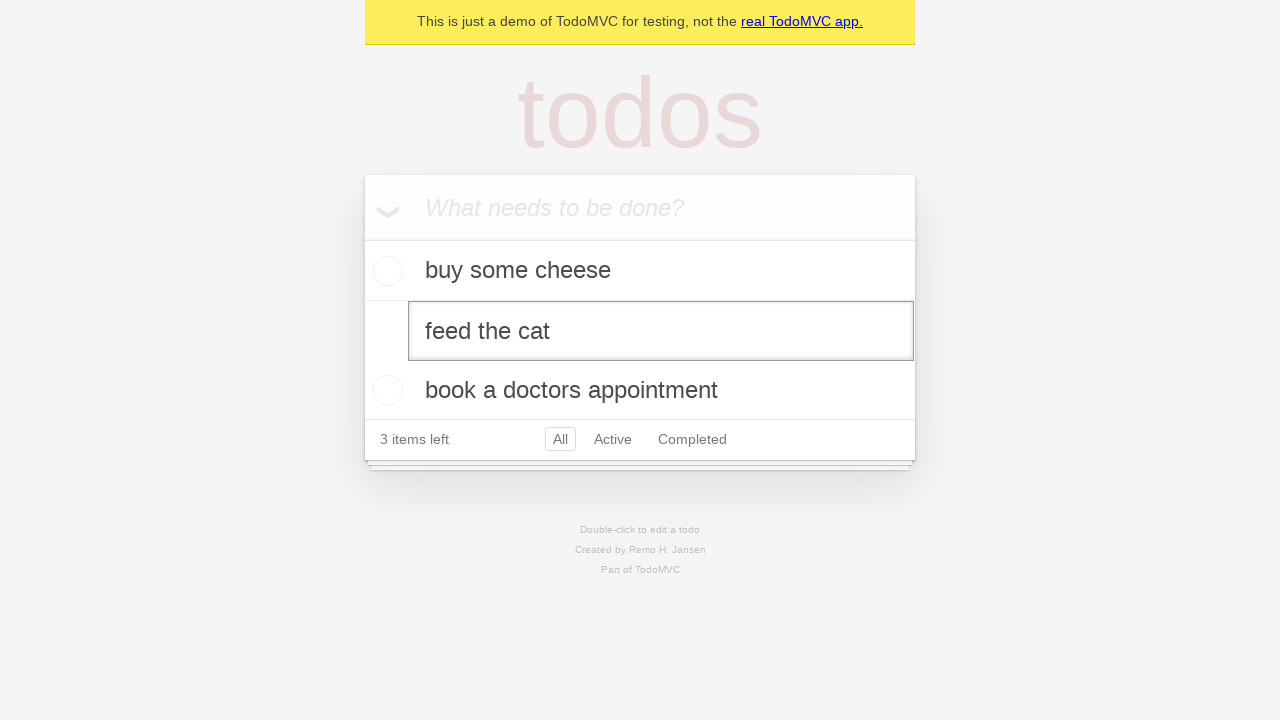

Filled edit field with 'buy some sausages' on internal:testid=[data-testid="todo-item"s] >> nth=1 >> internal:role=textbox[nam
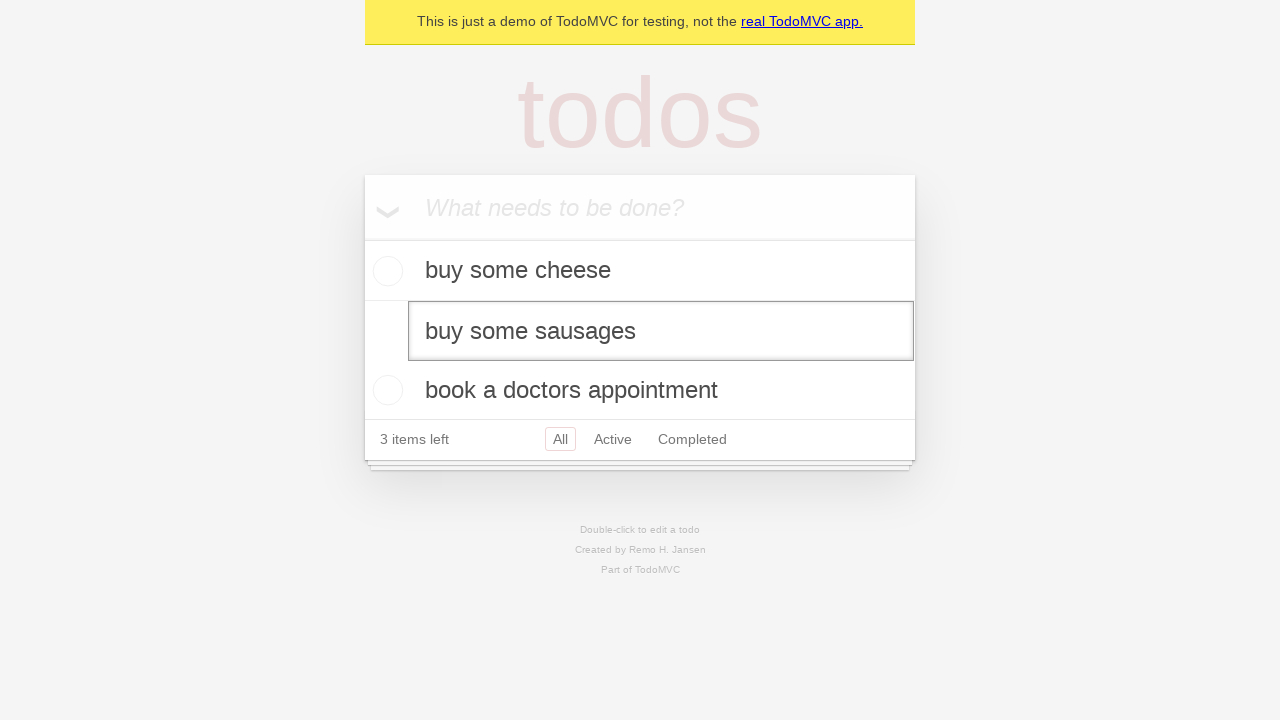

Dispatched blur event to save the edited todo
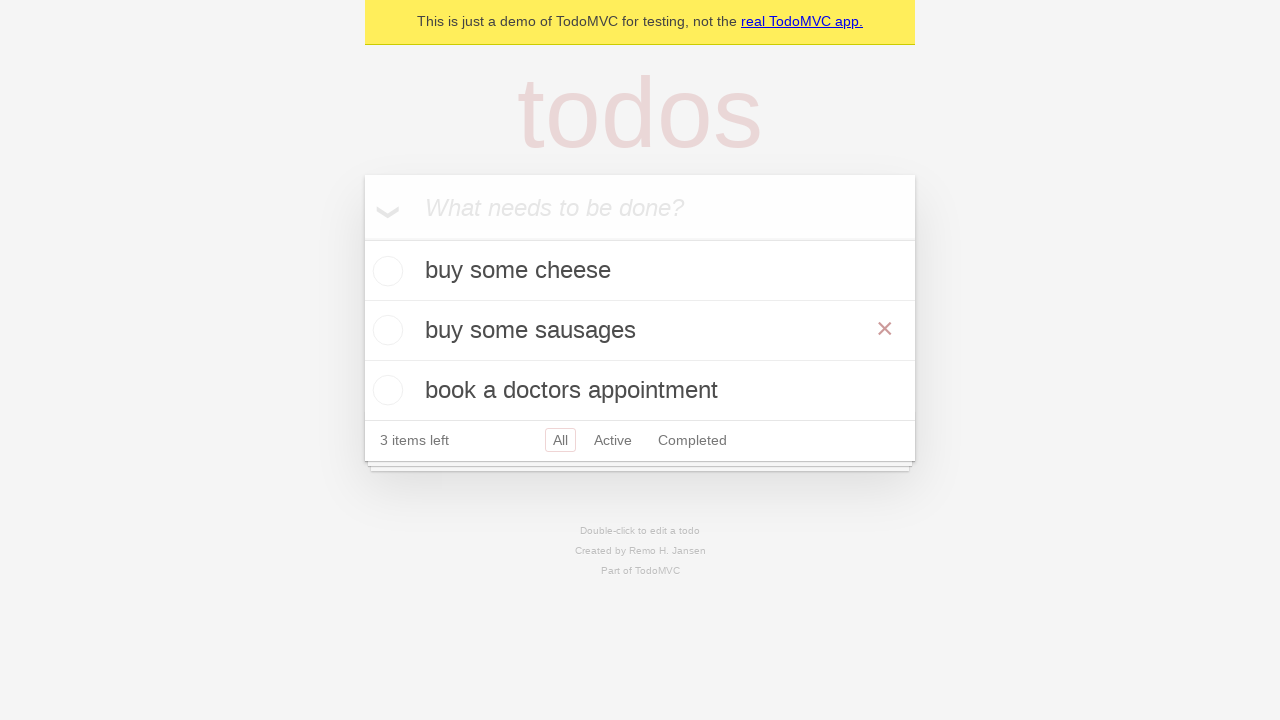

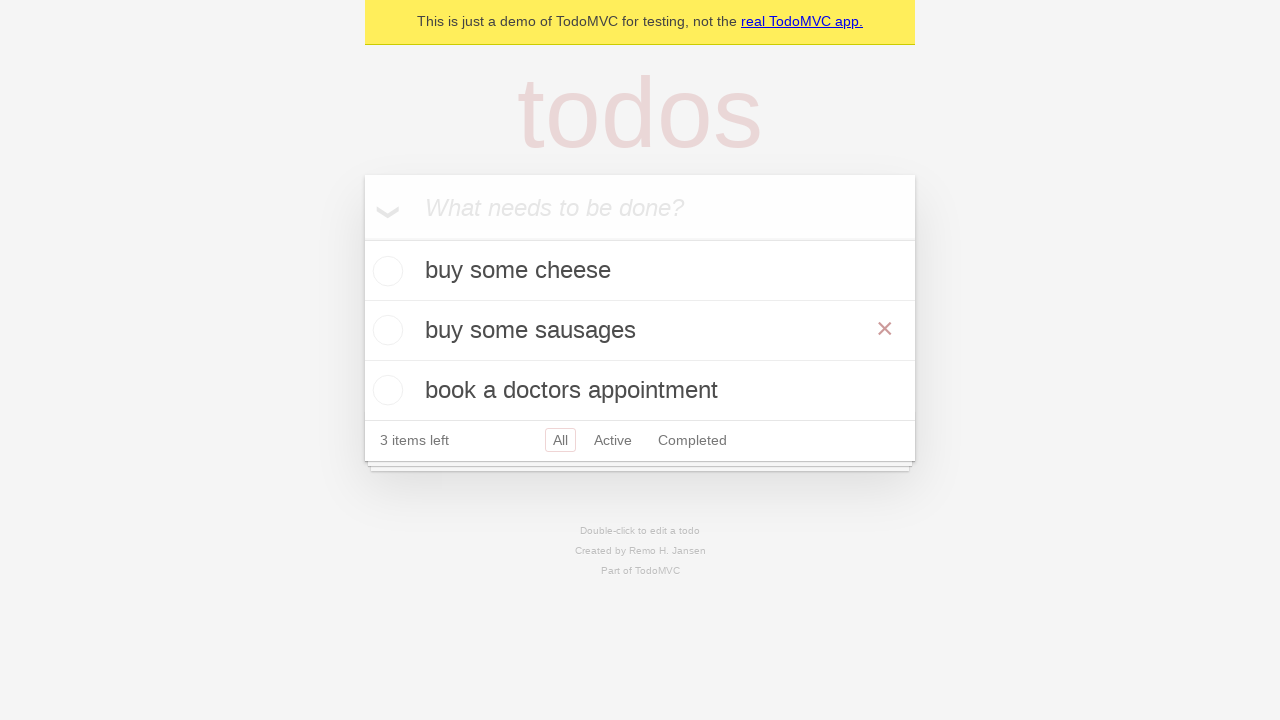